Tests JavaScript prompt dialog by clicking the third alert button, entering text into the prompt, accepting it, and verifying the entered text is displayed

Starting URL: https://testcenter.techproeducation.com/index.php?page=javascript-alerts

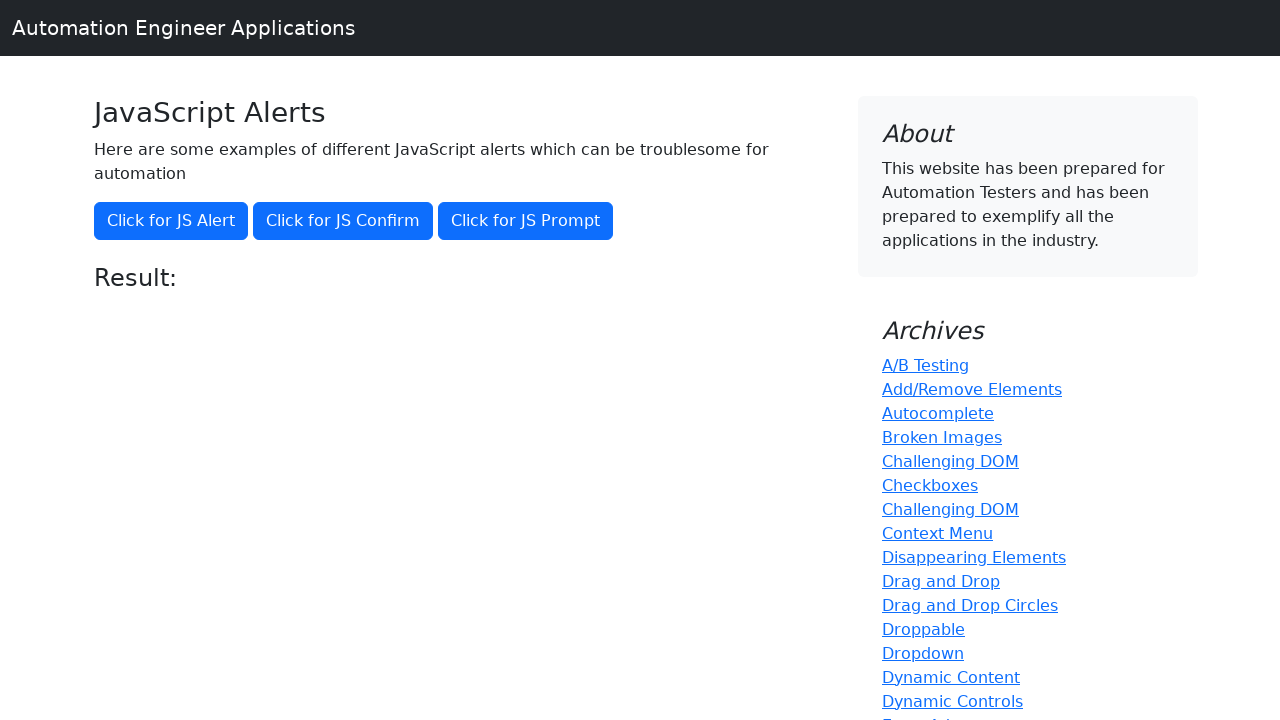

Set up dialog handler to accept prompt with 'Hello World'
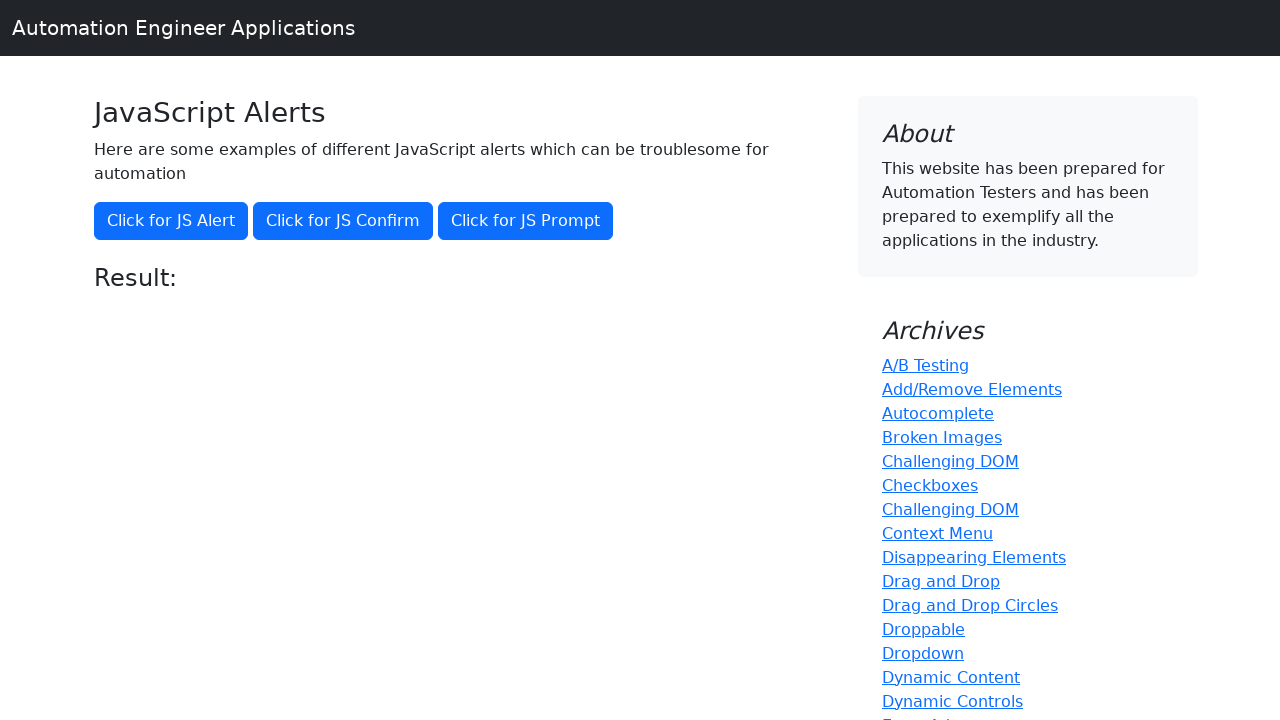

Clicked the prompt dialog button at (526, 221) on xpath=//button[@onclick='jsPrompt()']
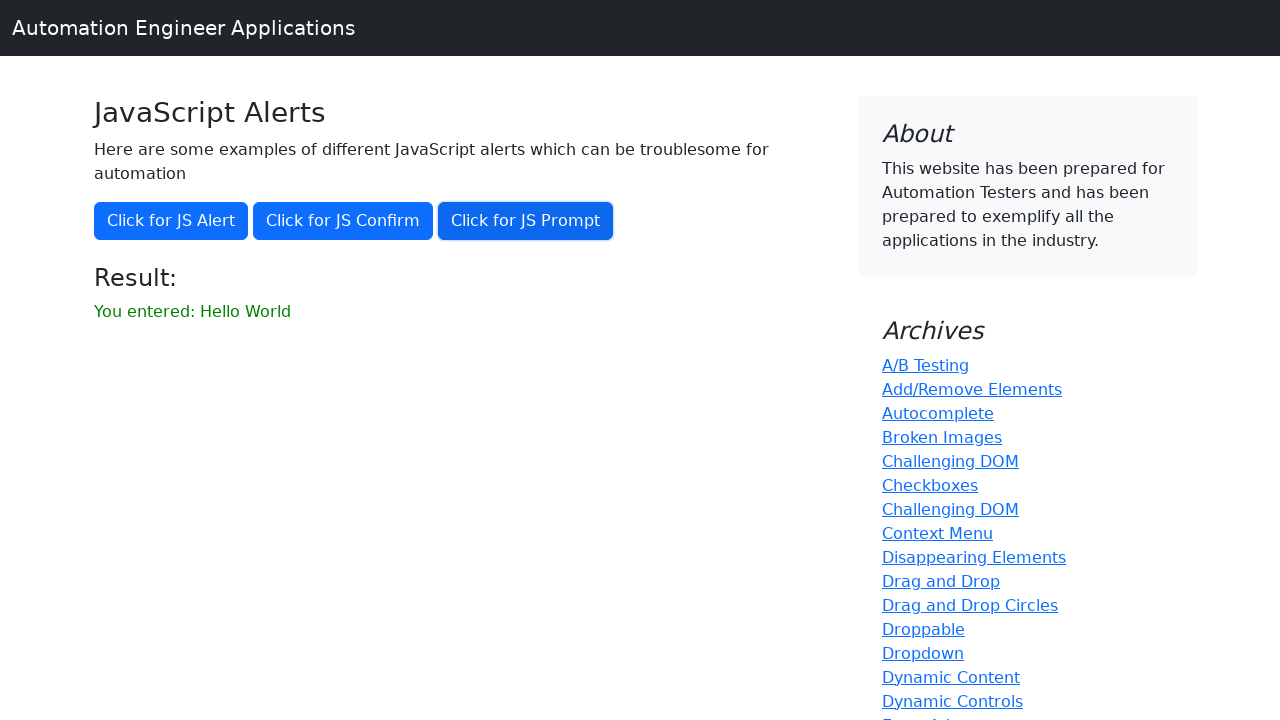

Verified that 'You entered: Hello World' text appeared on the page
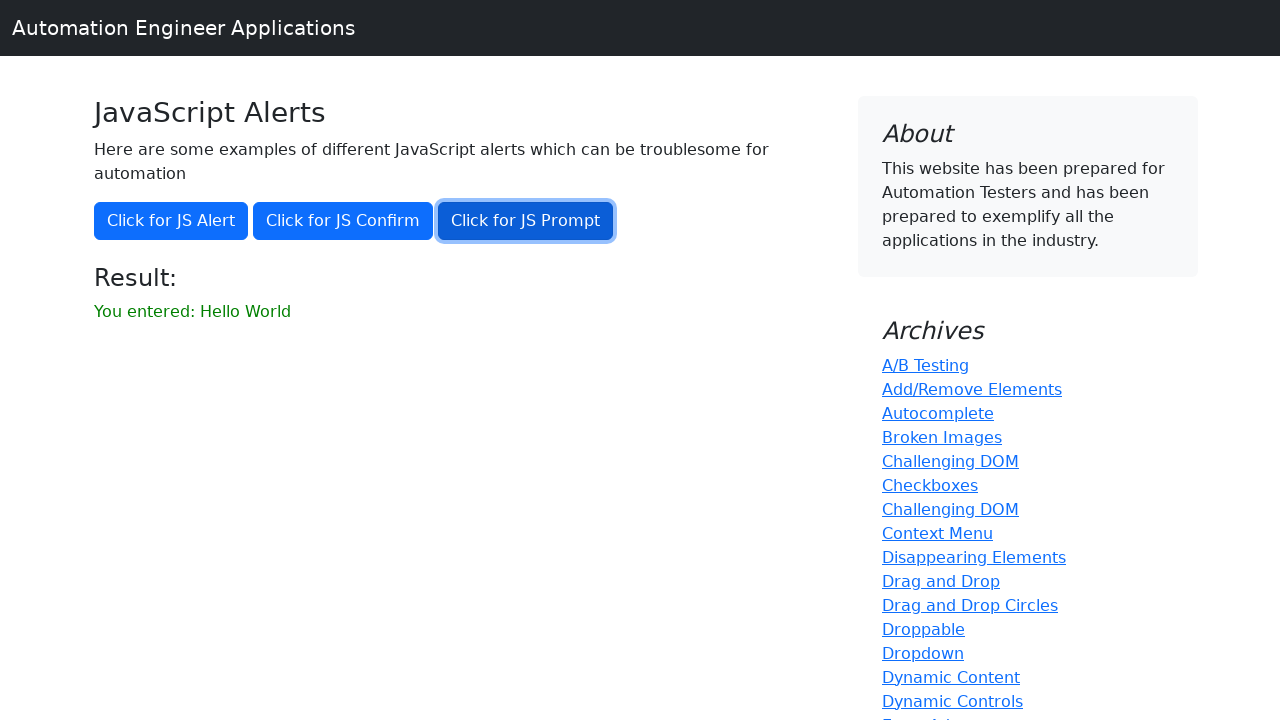

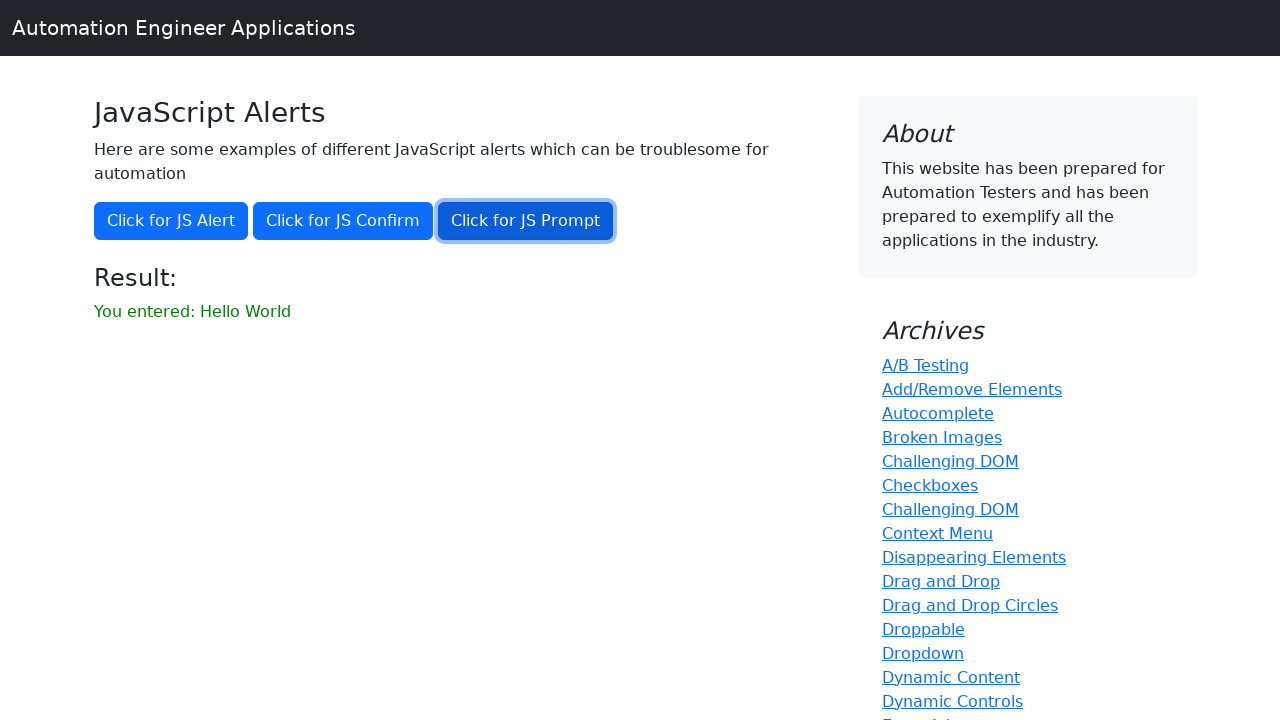